Navigates to Jio homepage and verifies the page loads successfully

Starting URL: https://www.jio.com

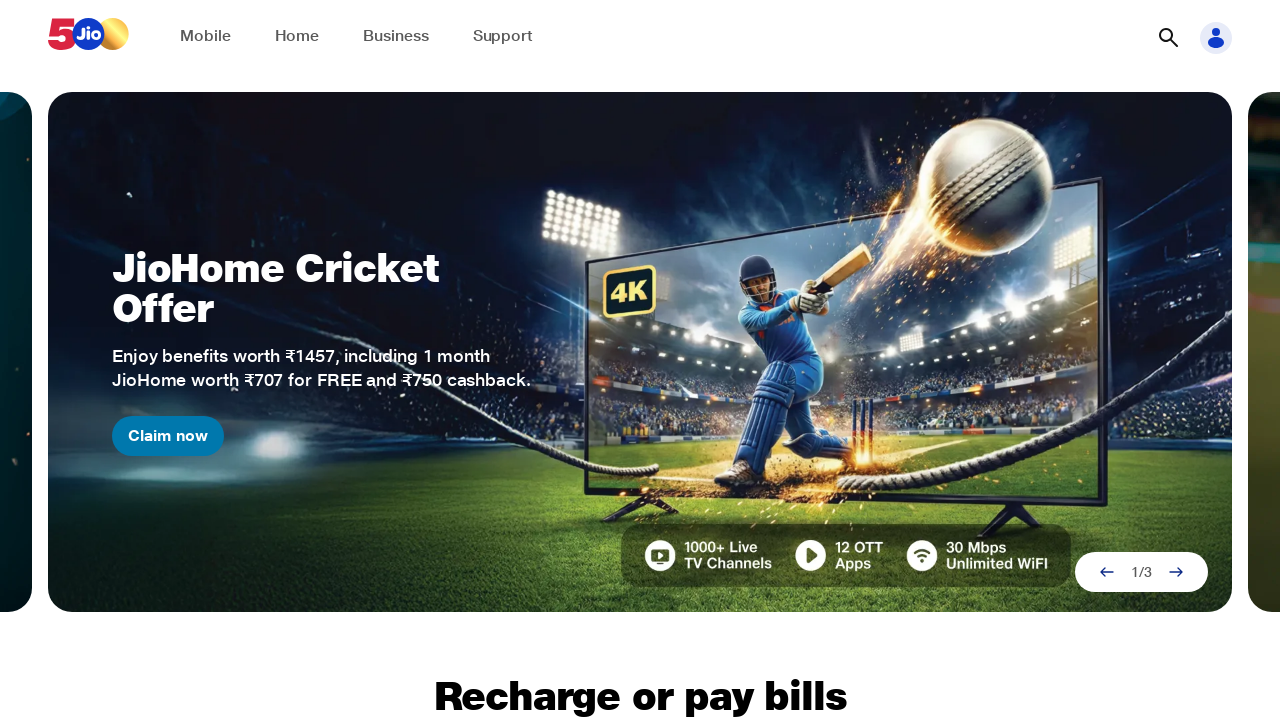

Waited for page DOM to fully load
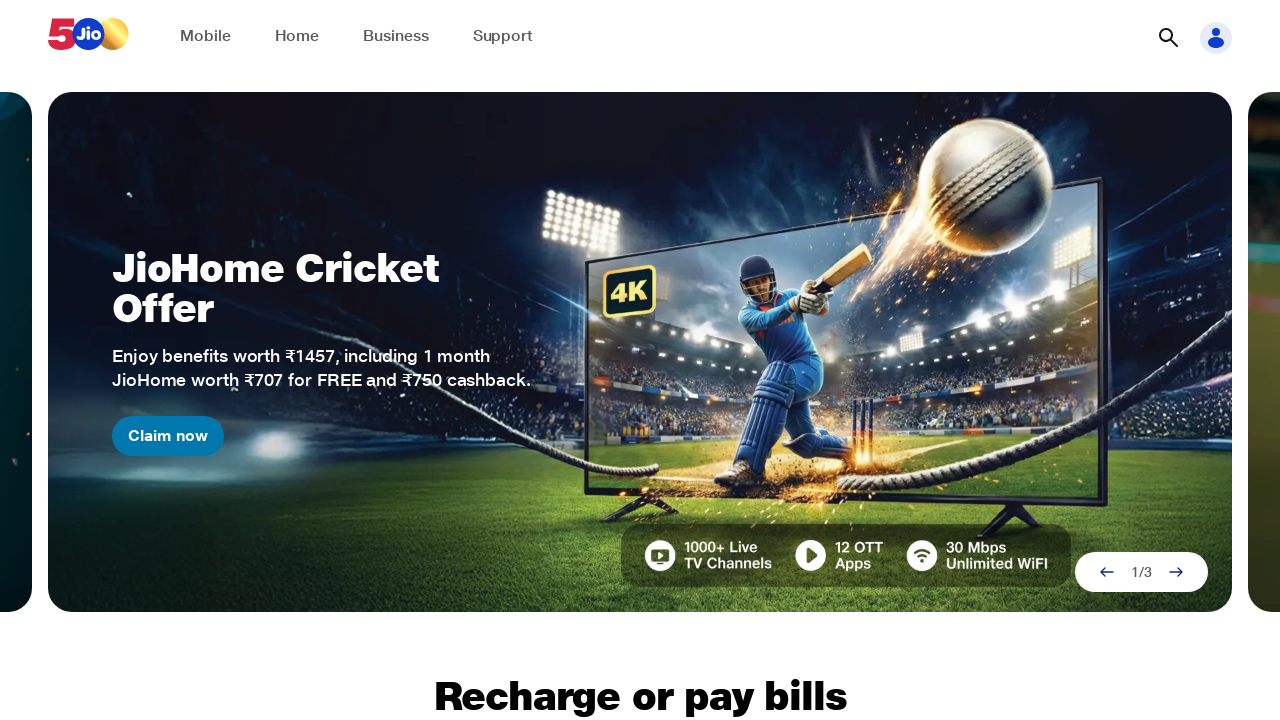

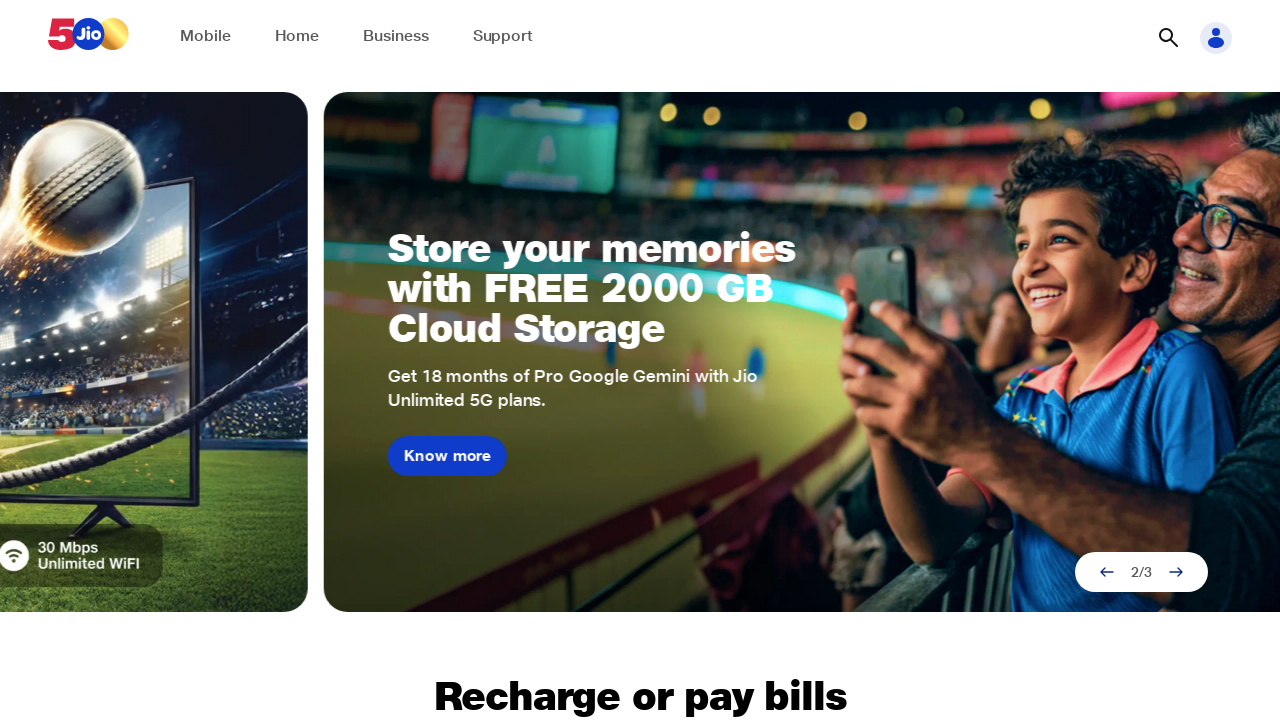